Tests filtering to display only completed todo items

Starting URL: https://demo.playwright.dev/todomvc

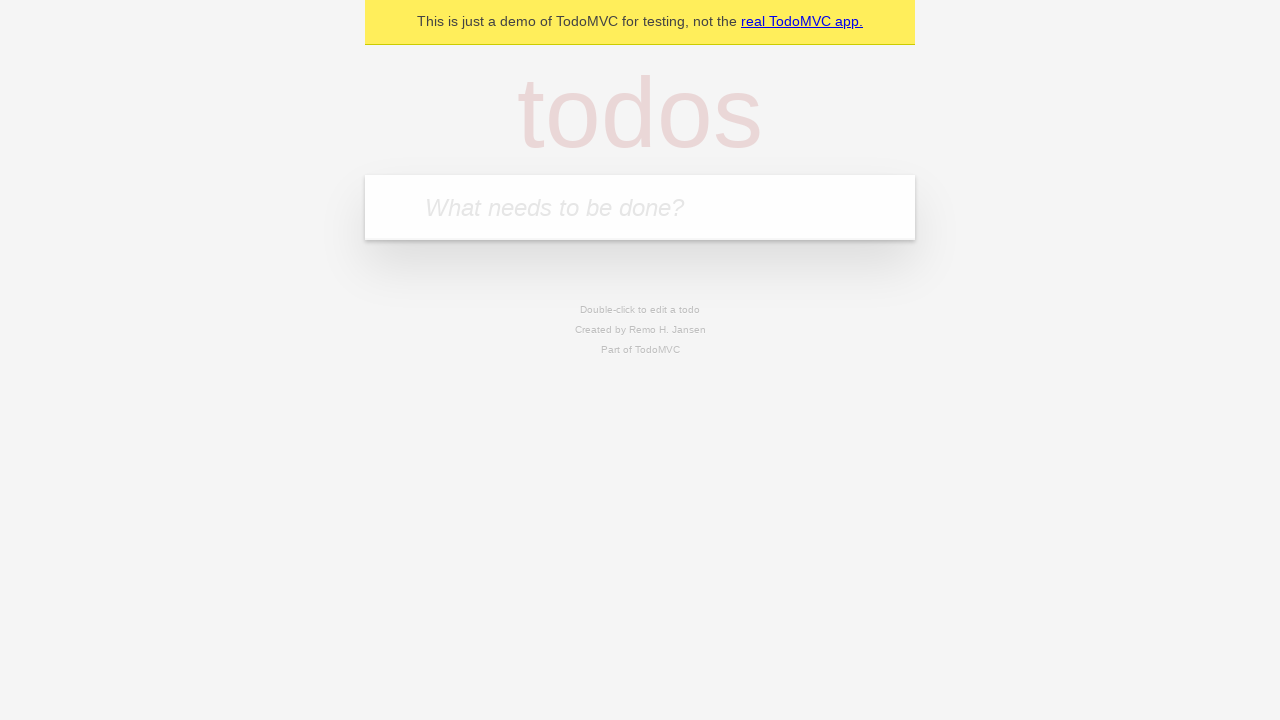

Filled todo input with 'buy some cheese' on internal:attr=[placeholder="What needs to be done?"i]
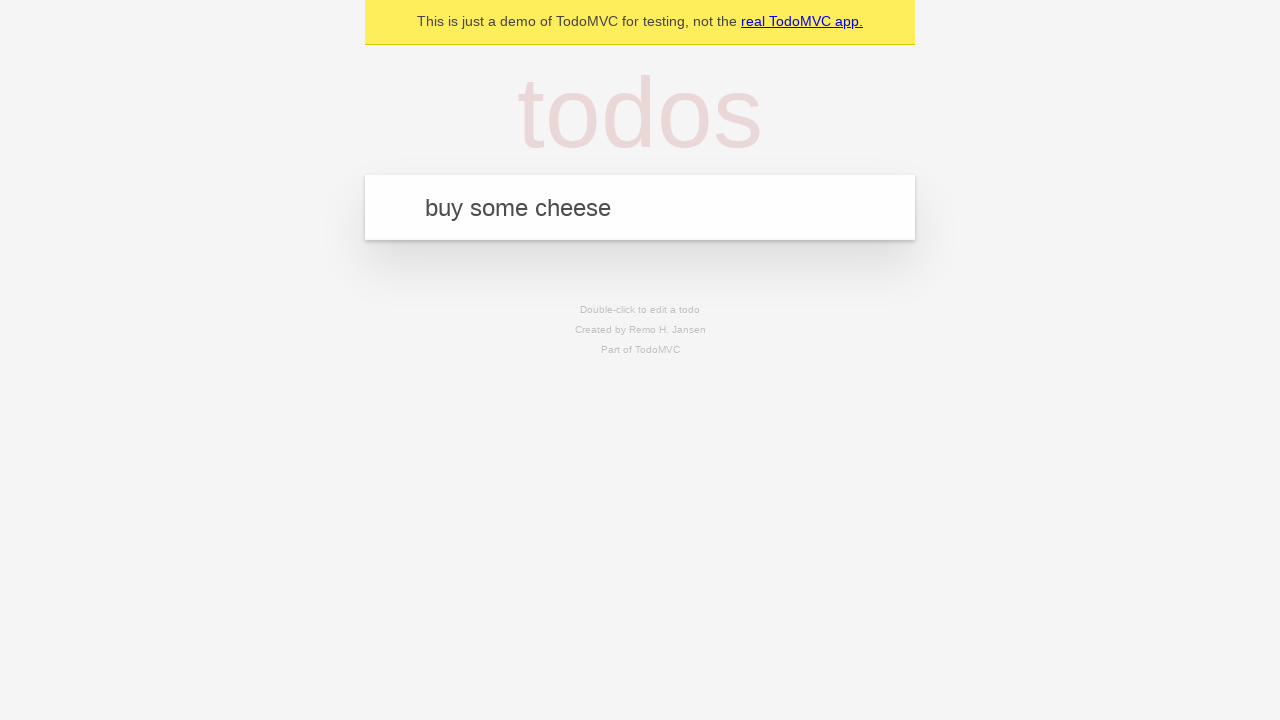

Pressed Enter to add todo 'buy some cheese' on internal:attr=[placeholder="What needs to be done?"i]
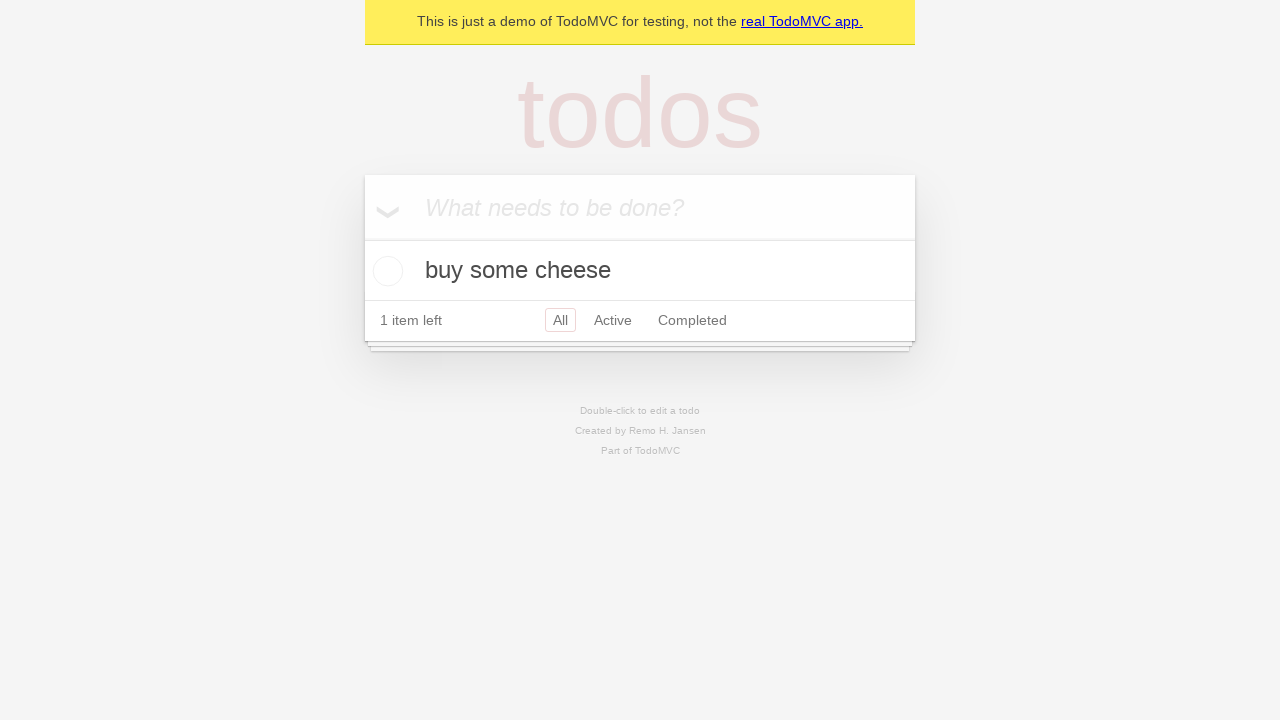

Filled todo input with 'feed the cat' on internal:attr=[placeholder="What needs to be done?"i]
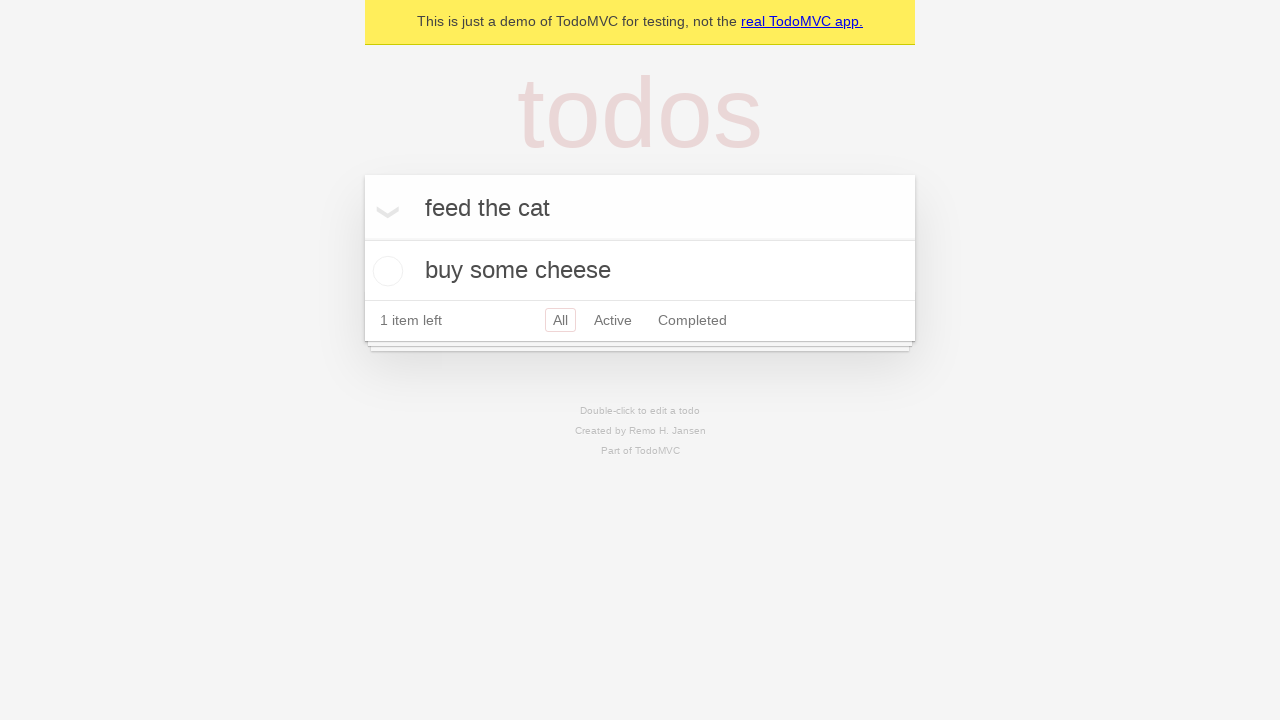

Pressed Enter to add todo 'feed the cat' on internal:attr=[placeholder="What needs to be done?"i]
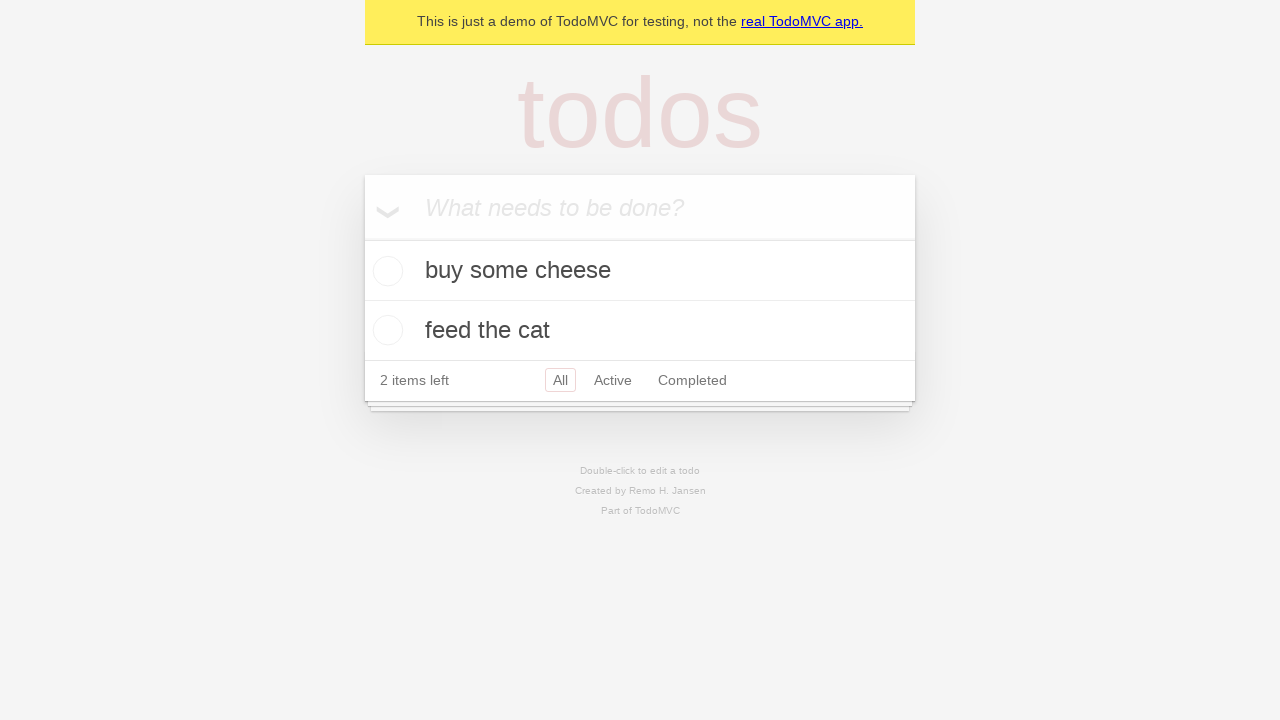

Filled todo input with 'book a doctors appointment' on internal:attr=[placeholder="What needs to be done?"i]
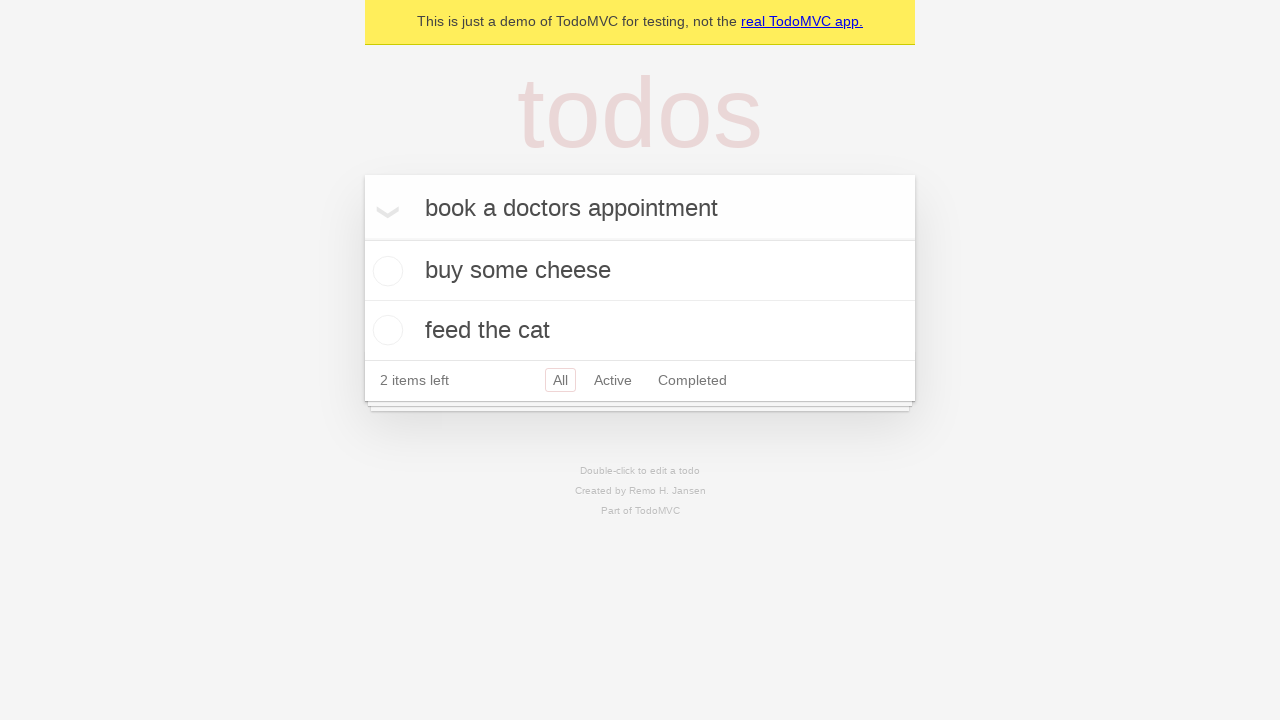

Pressed Enter to add todo 'book a doctors appointment' on internal:attr=[placeholder="What needs to be done?"i]
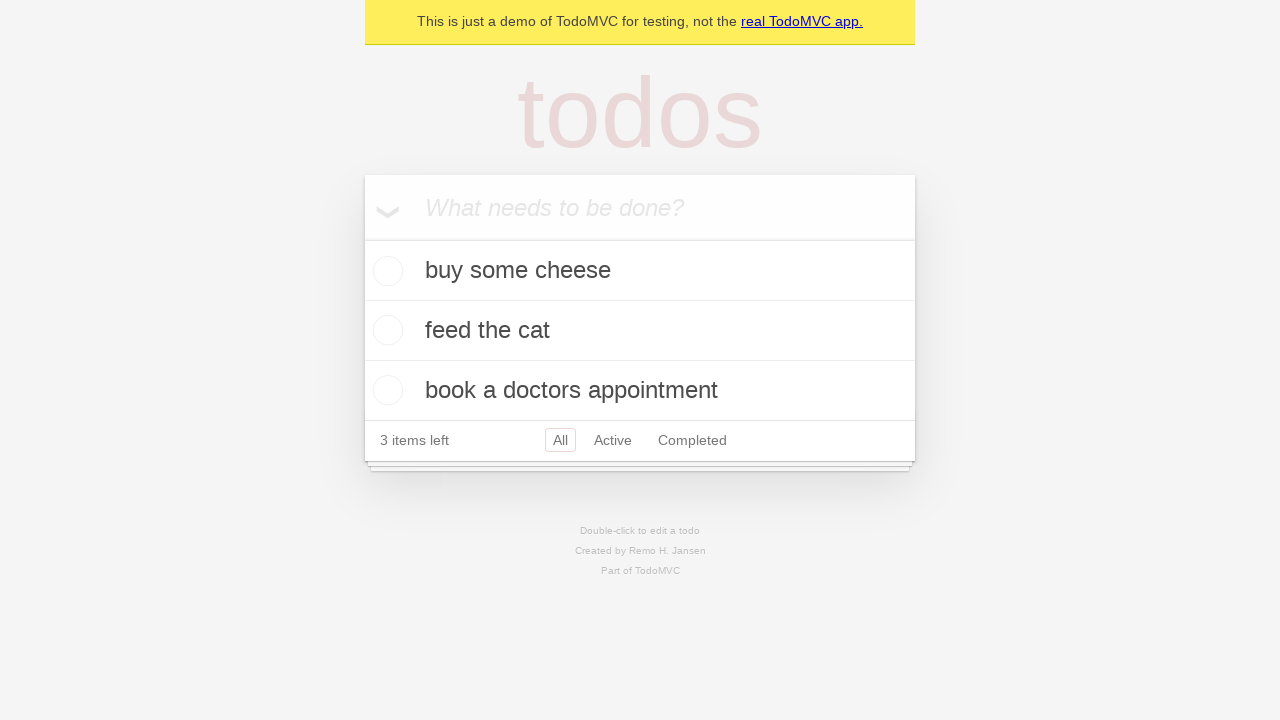

Checked the second todo item to mark it as completed at (385, 330) on internal:testid=[data-testid="todo-item"s] >> nth=1 >> internal:role=checkbox
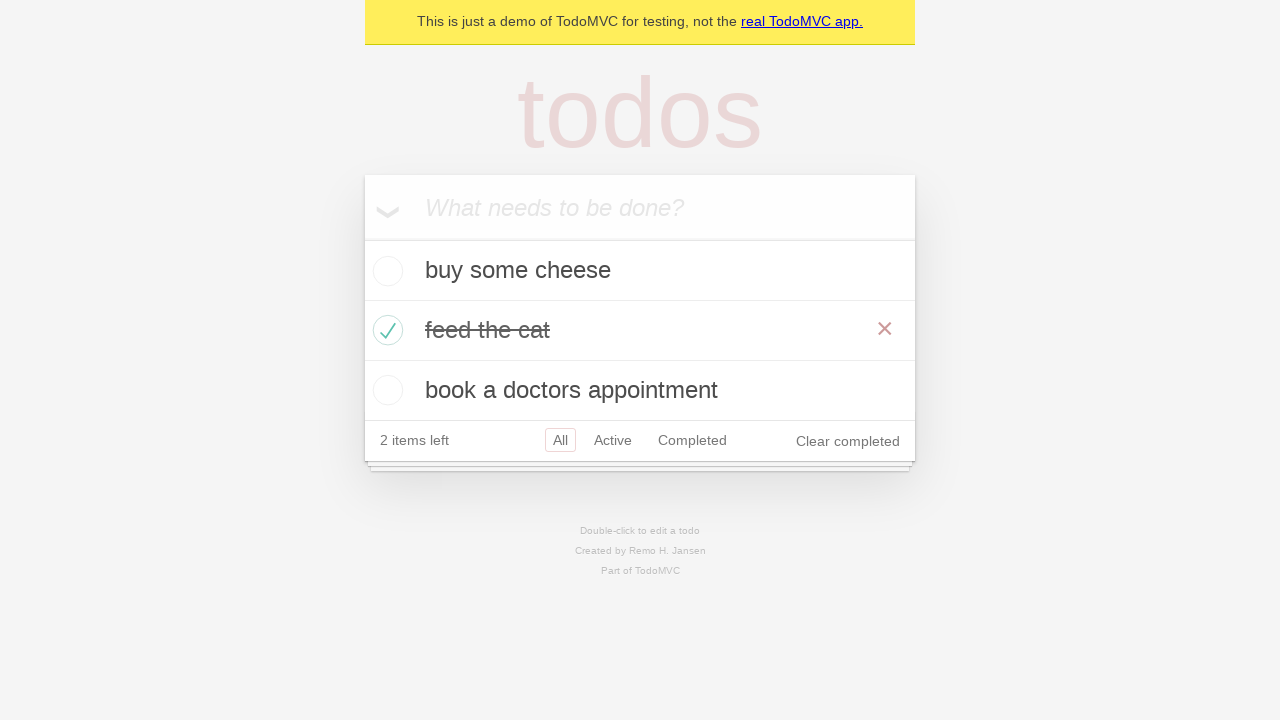

Clicked the Completed filter to display only completed items at (692, 440) on internal:role=link[name="Completed"i]
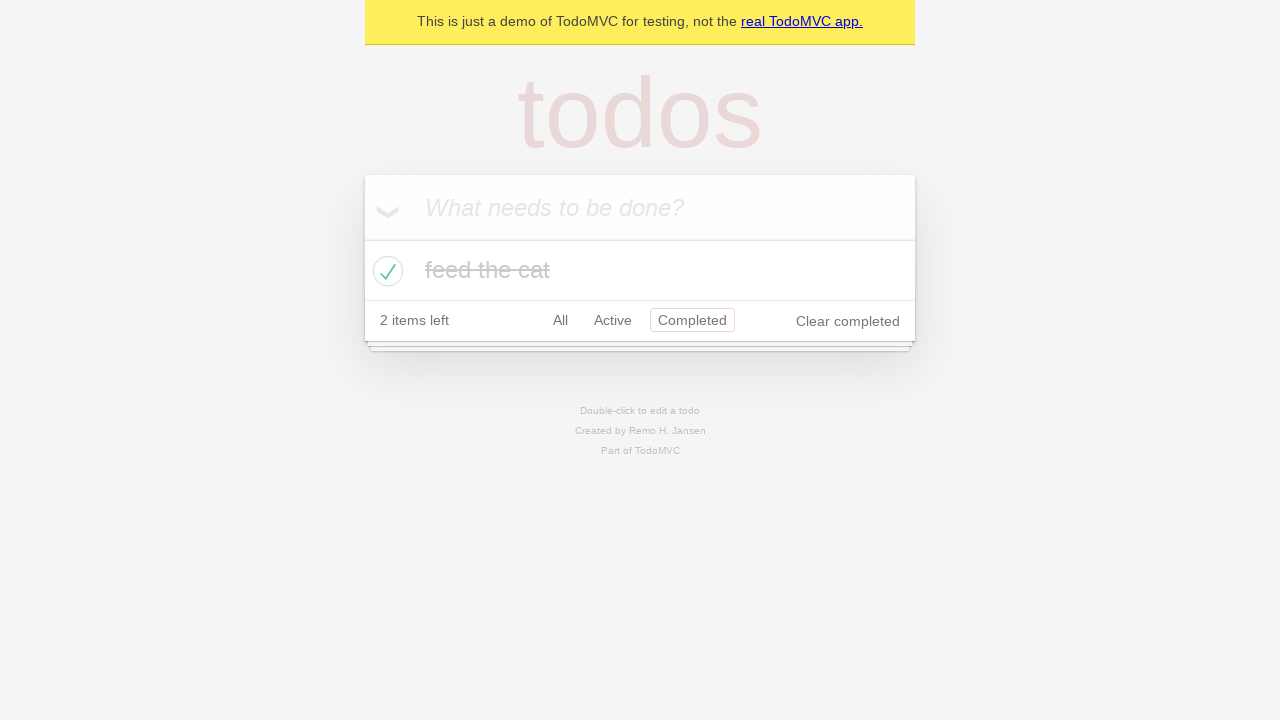

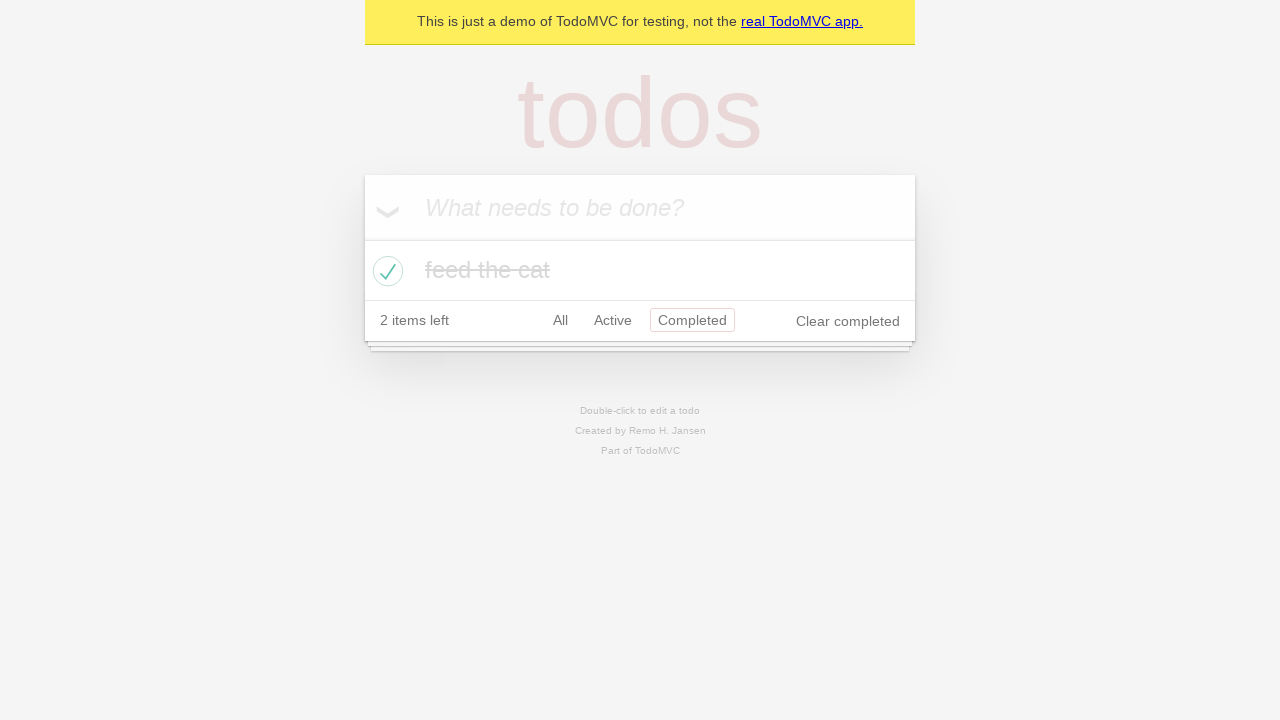